Tests page scrolling functionality by scrolling down 1000 pixels on the OpenClinic homepage

Starting URL: http://openclininc.sourceforge.net/openclinic/home/index.php

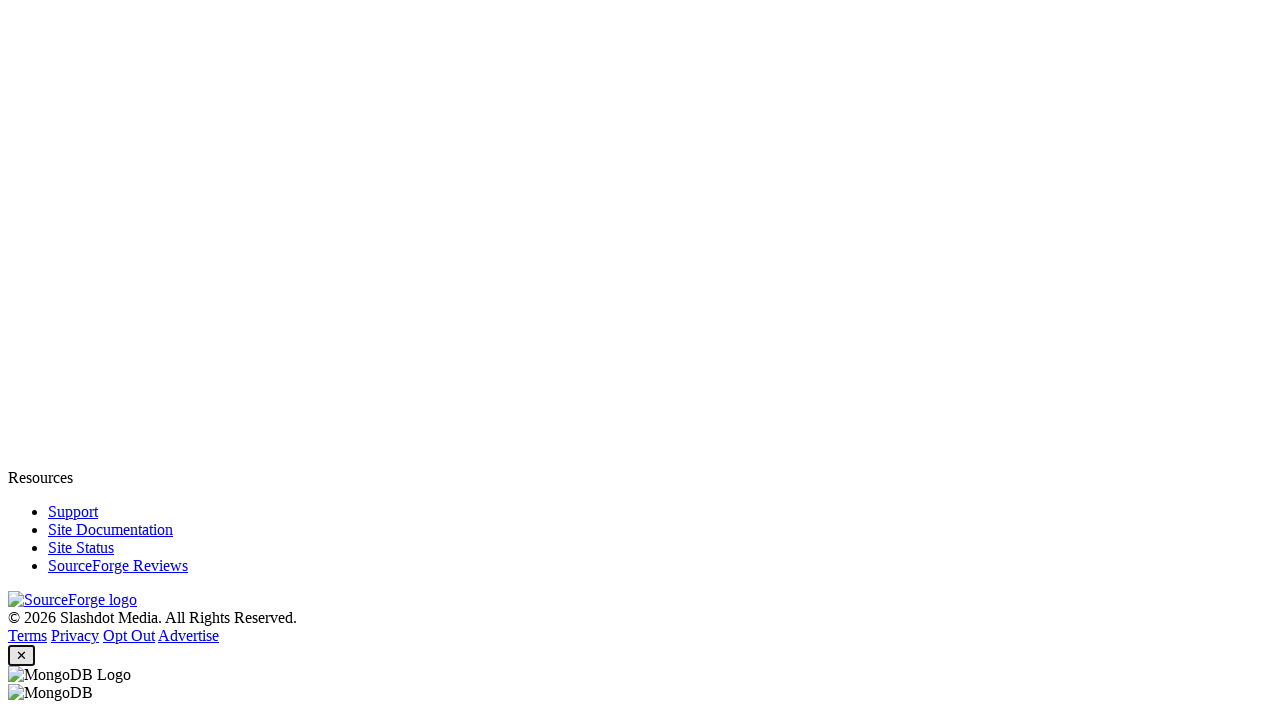

Navigated to OpenClinic homepage
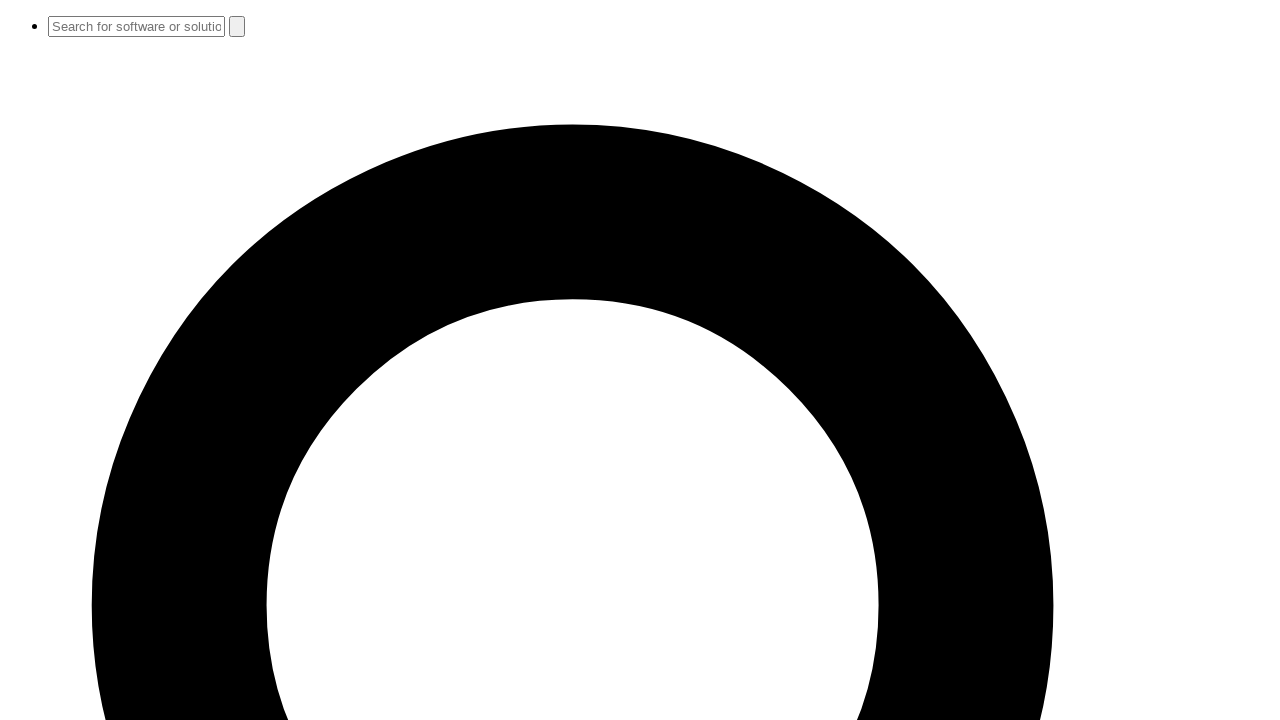

Scrolled down 1000 pixels on the page
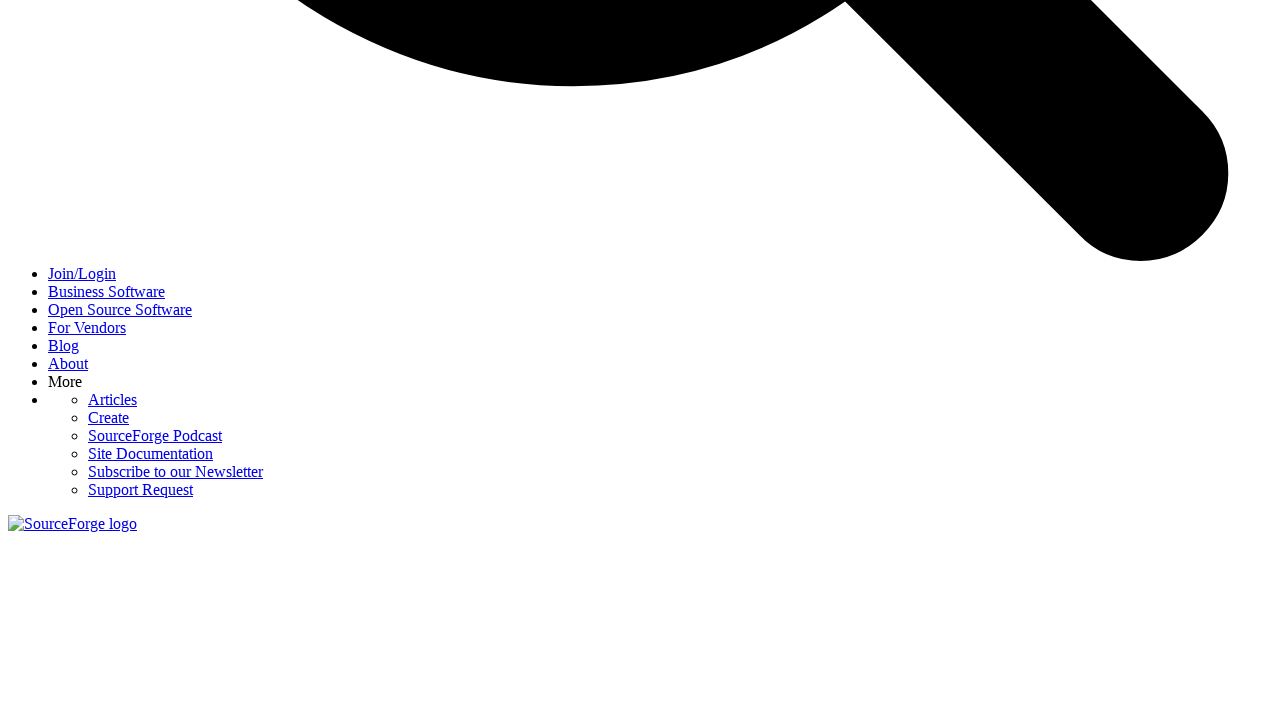

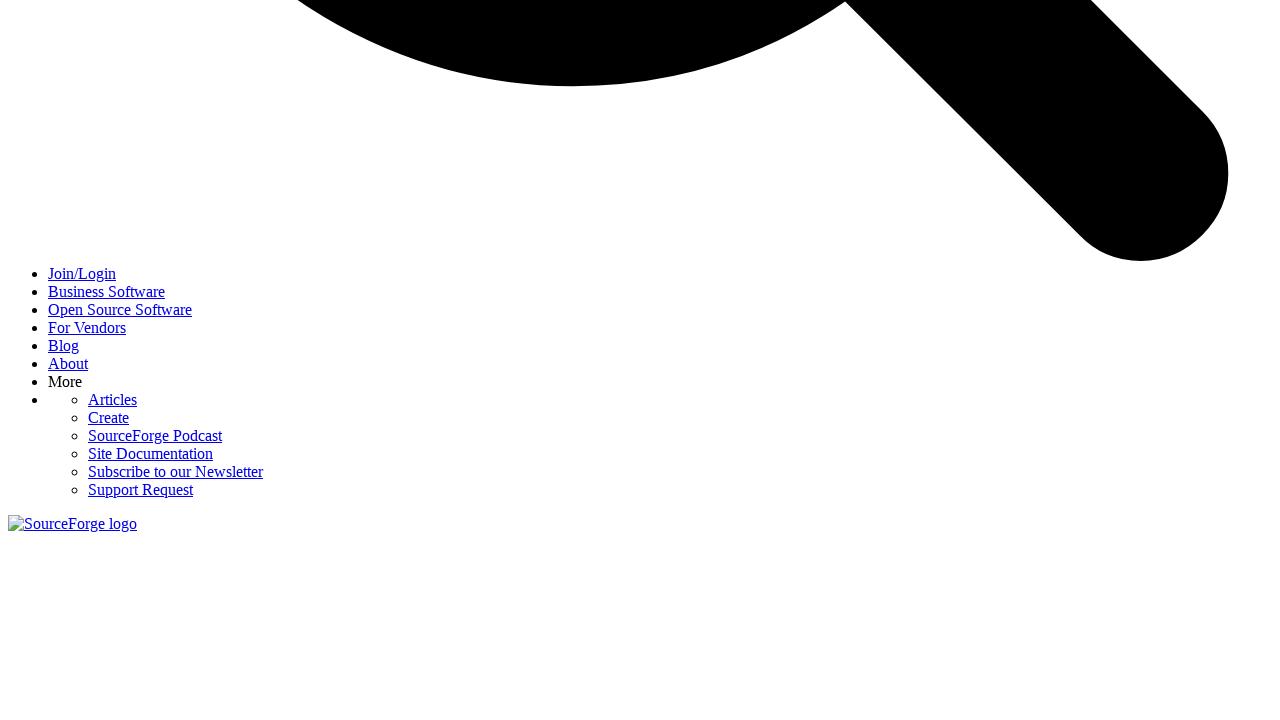